Tests page scrolling functionality by scrolling to specific positions and elements on the page

Starting URL: https://www.obsqurazone.com/

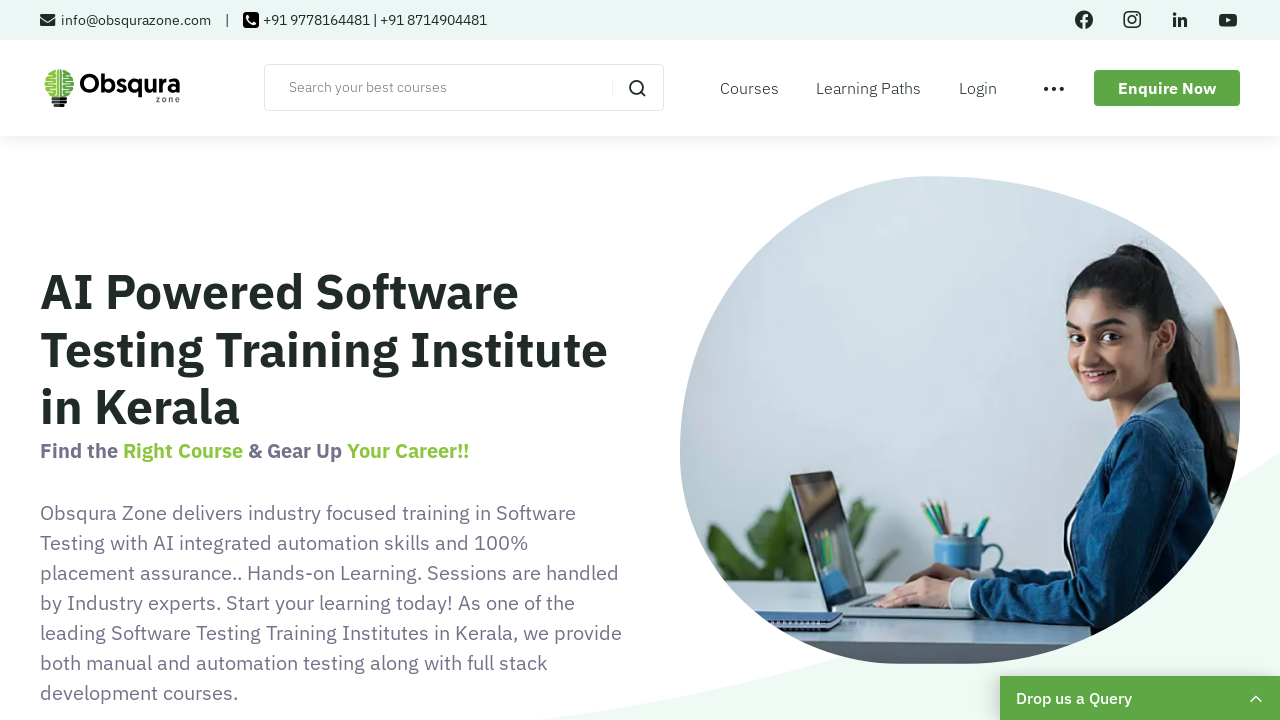

Scrolled down by 3500 pixels
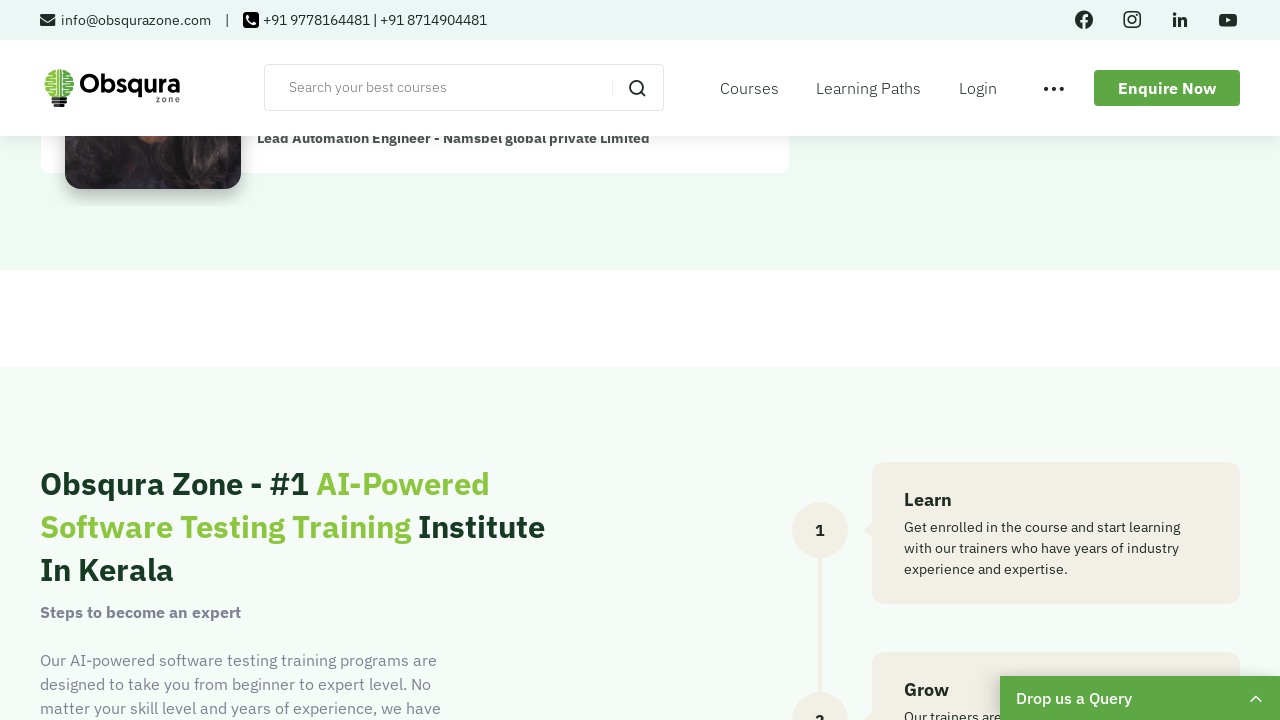

Waited for 2 seconds
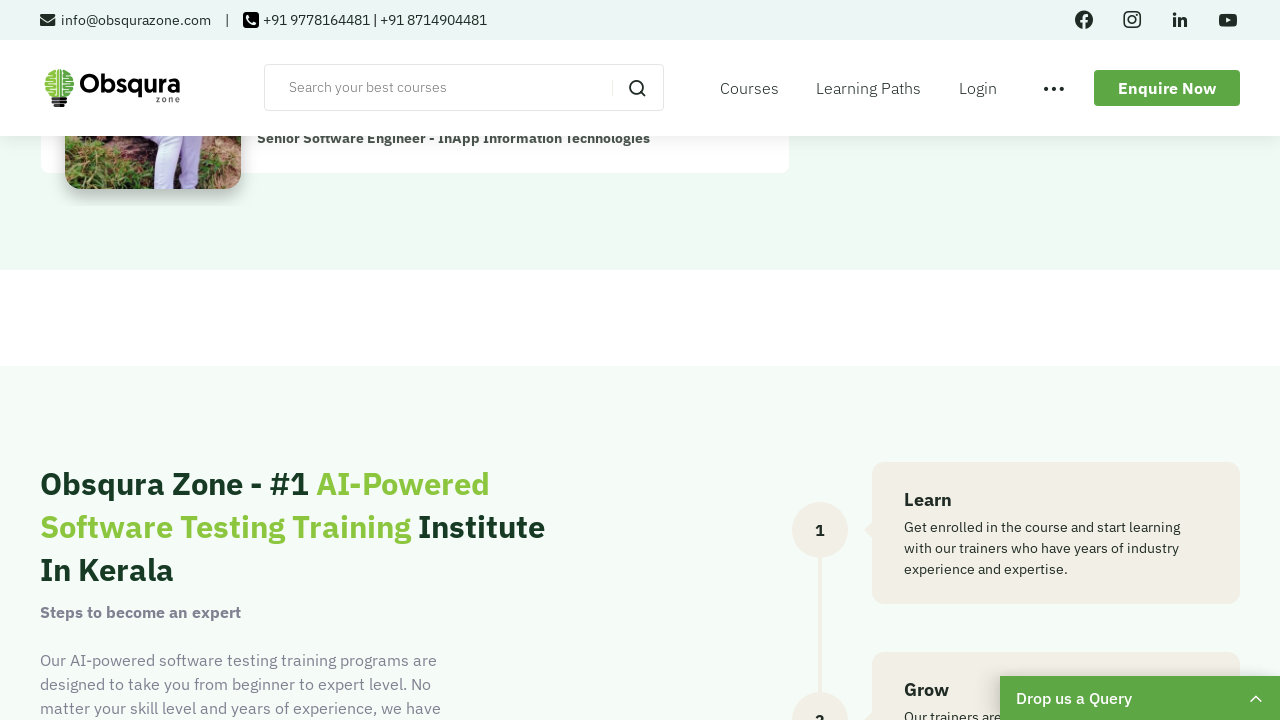

Scrolled to home-sec2-head-h2 section element
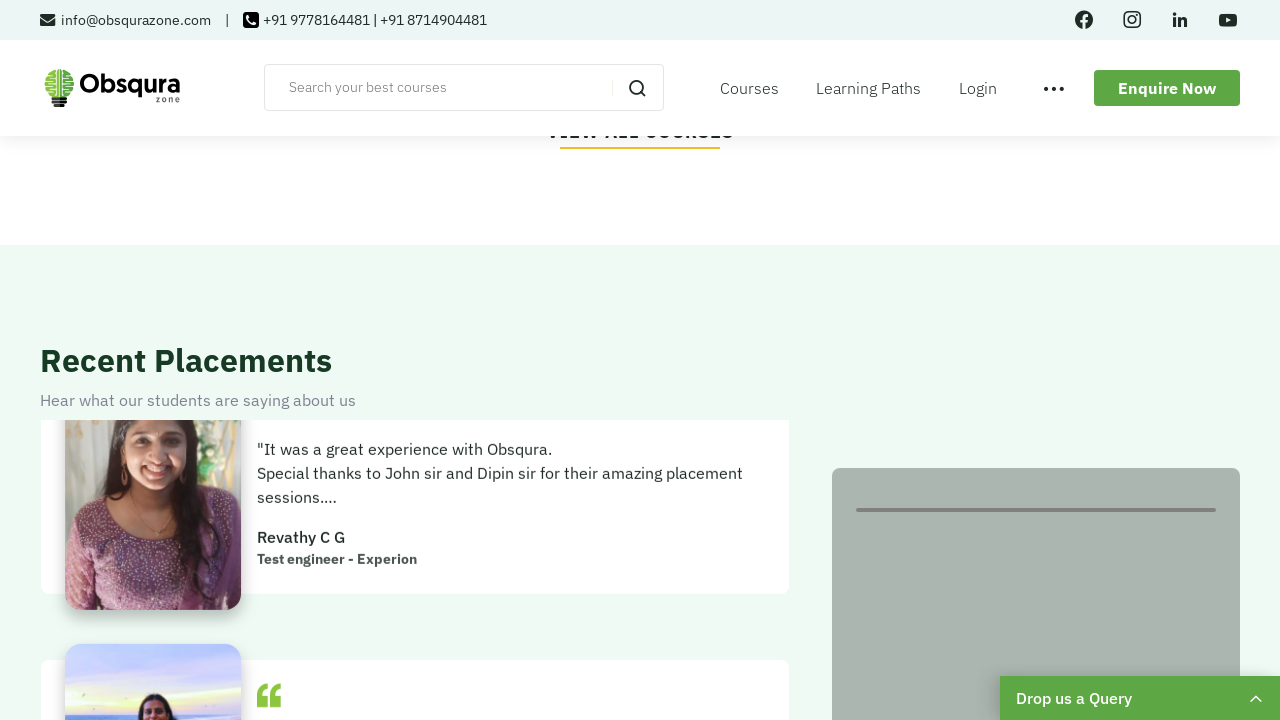

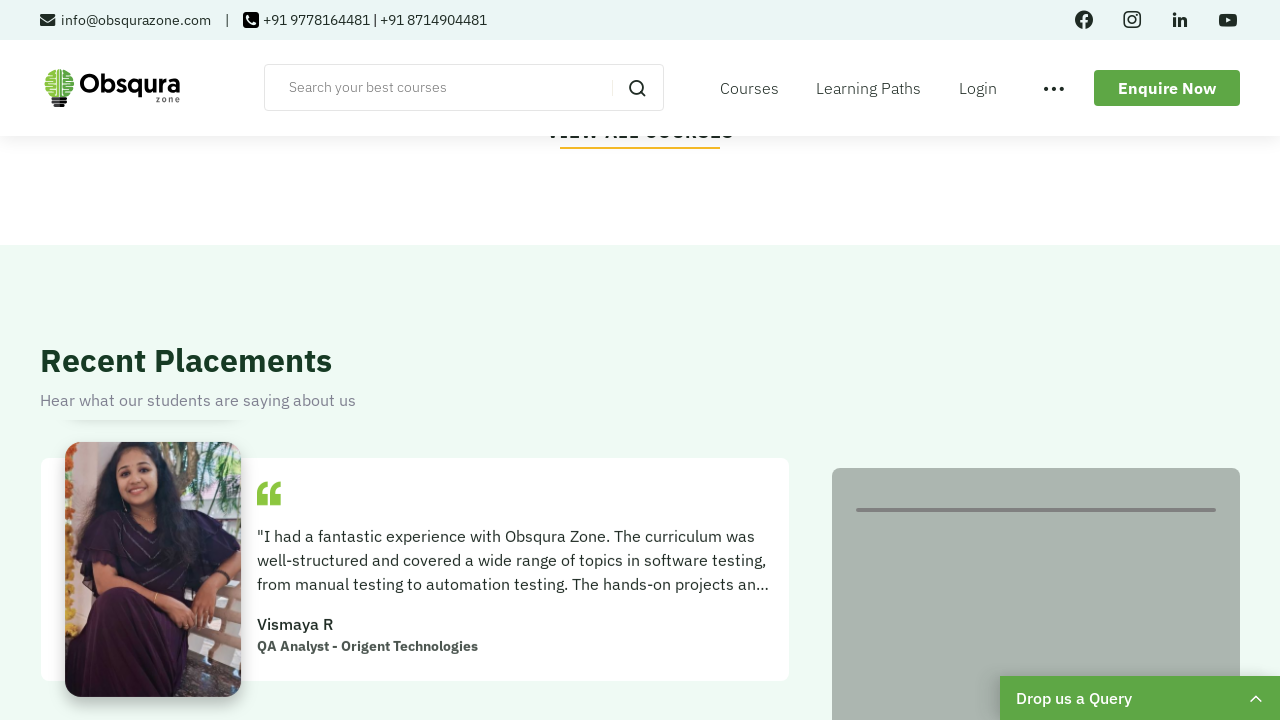